Tests responsive layout by changing viewport sizes to desktop, tablet, and mobile dimensions and verifying content remains visible.

Starting URL: https://qwen-cyan.vercel.app/

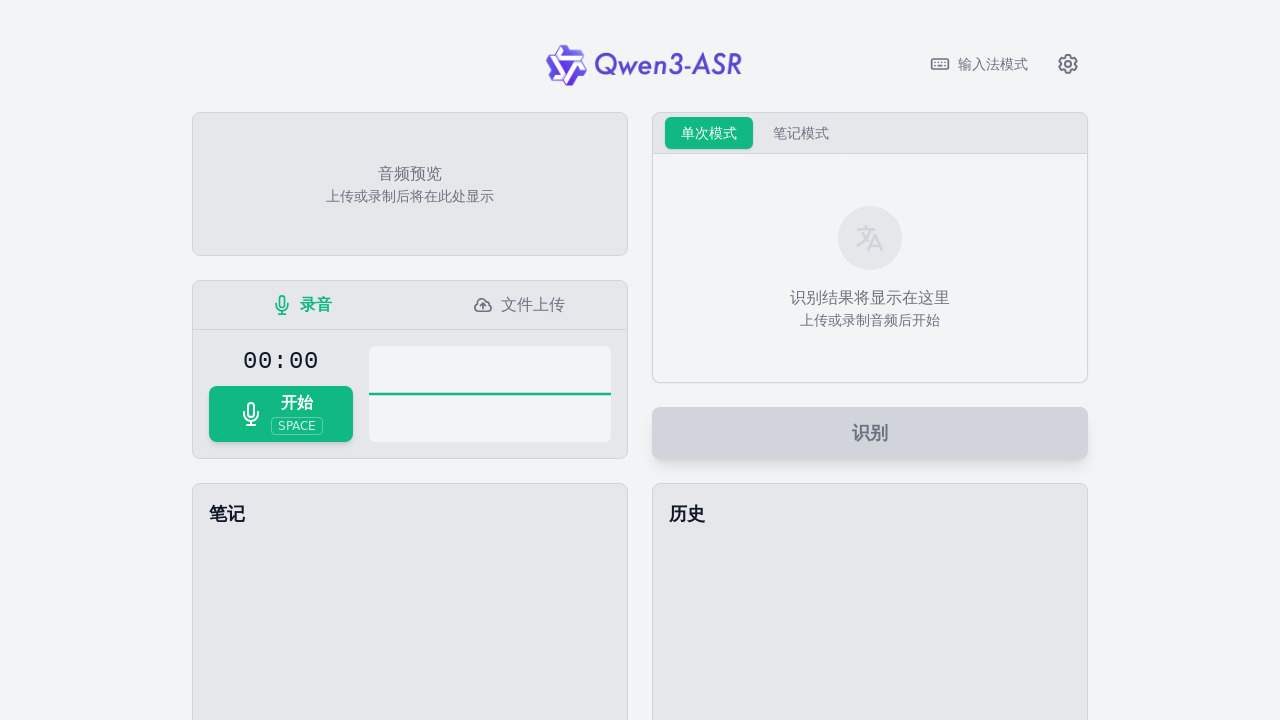

Set viewport to desktop dimensions (1200x800)
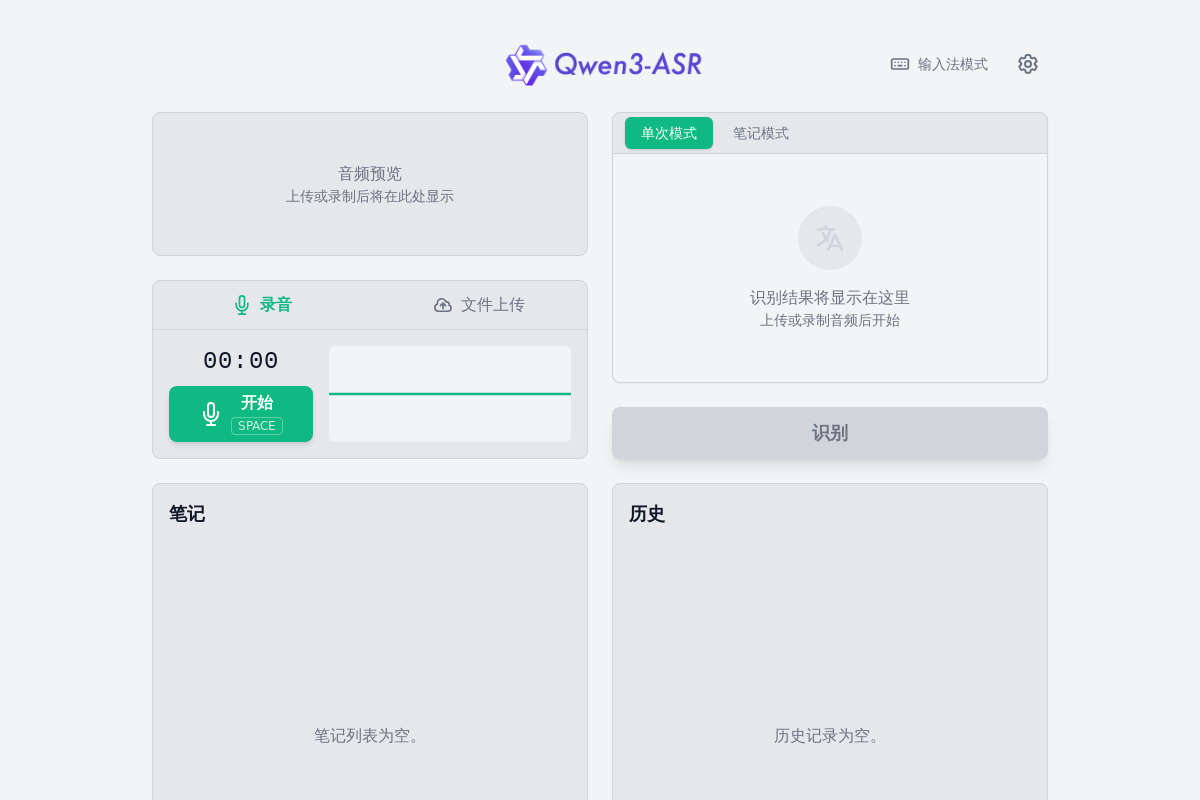

Waited 1 second for desktop layout to render
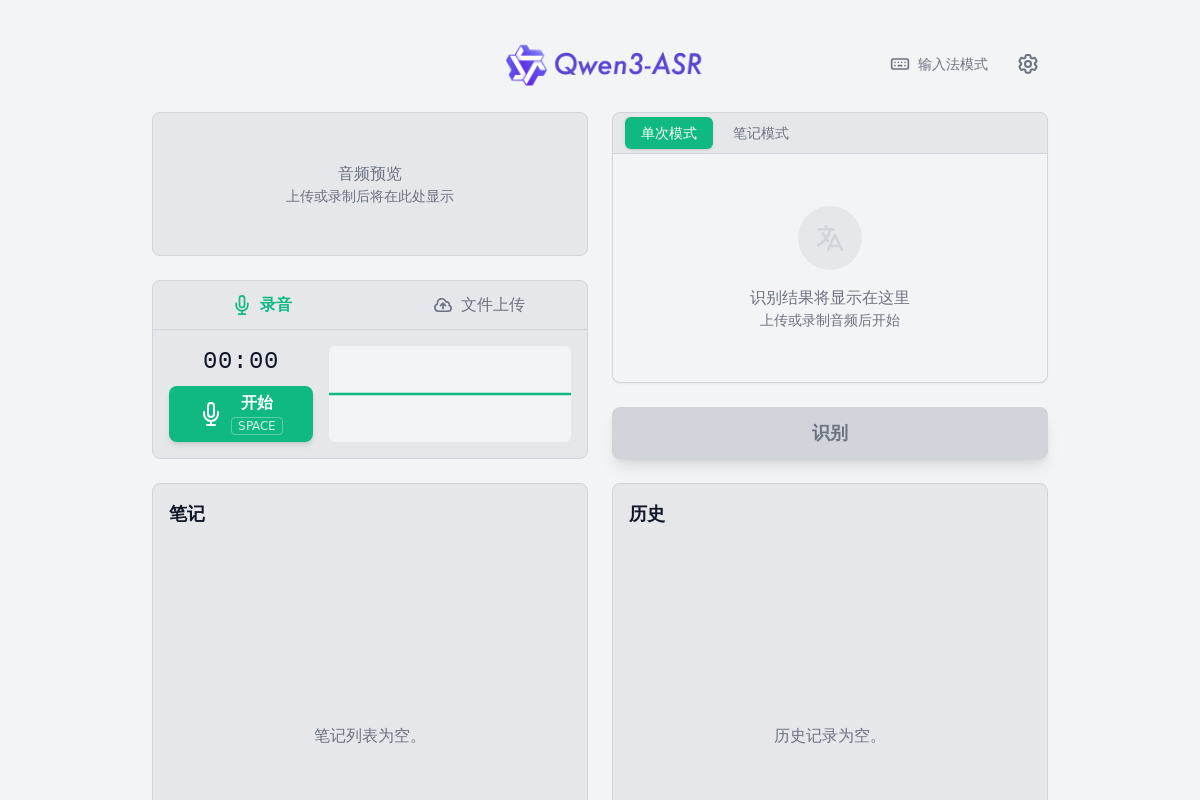

Root element is visible on desktop layout
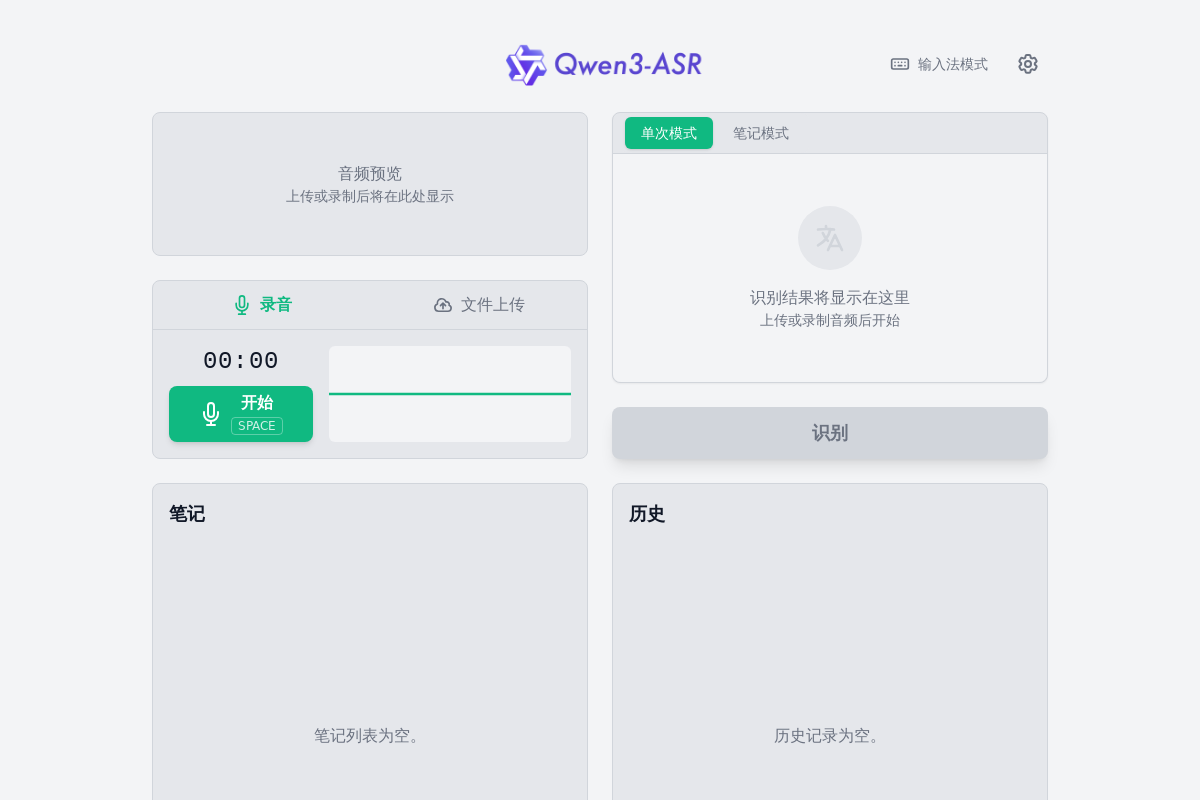

Set viewport to tablet dimensions (768x1024)
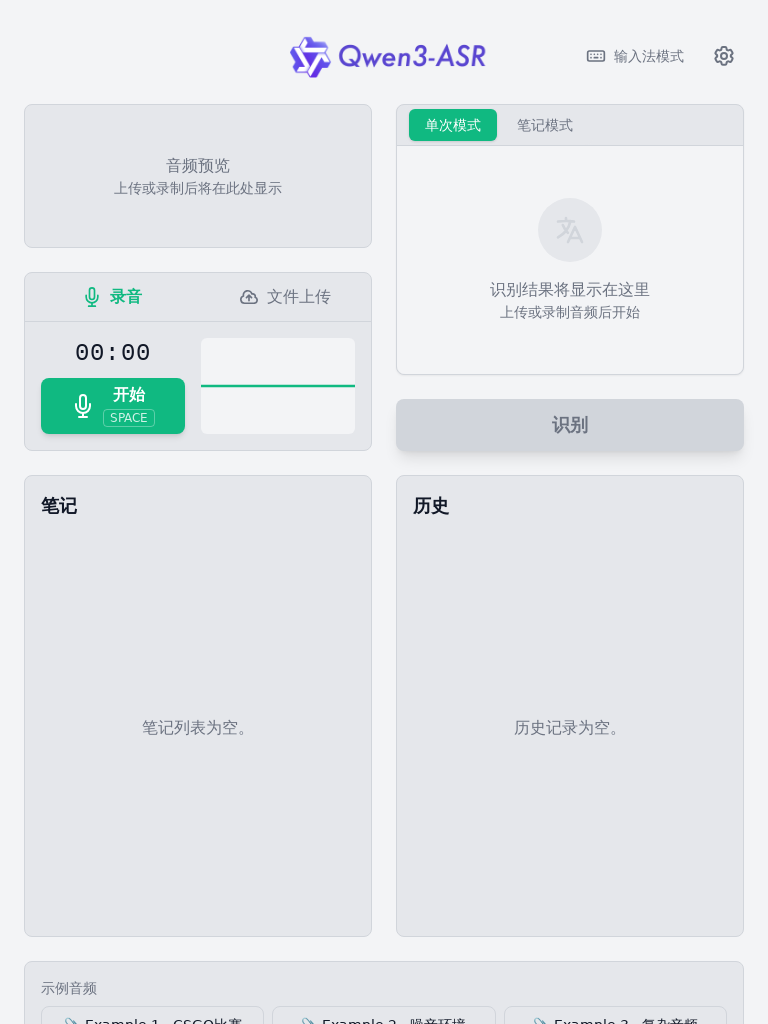

Waited 1 second for tablet layout to render
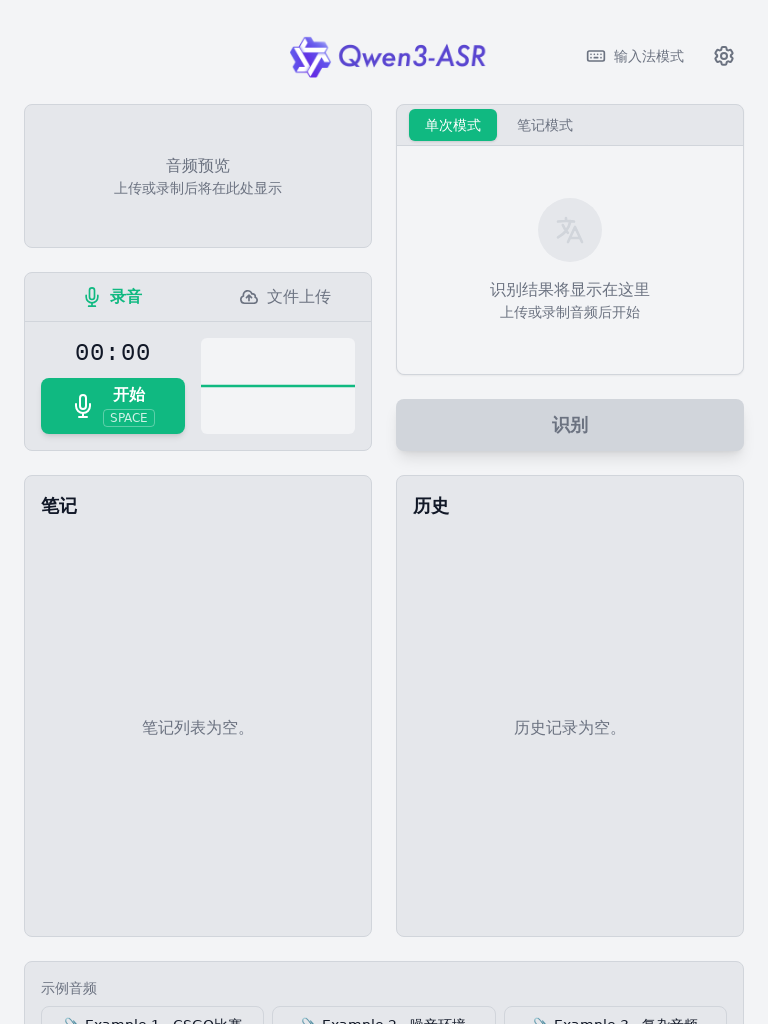

Root element is visible on tablet layout
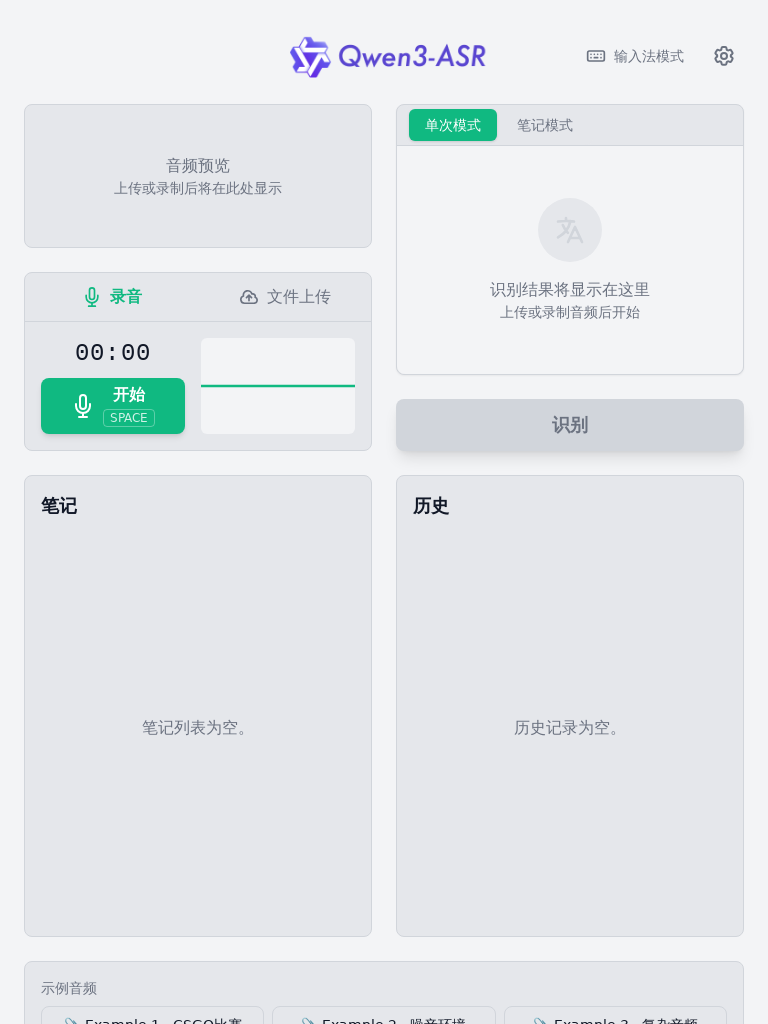

Set viewport to mobile dimensions (375x667)
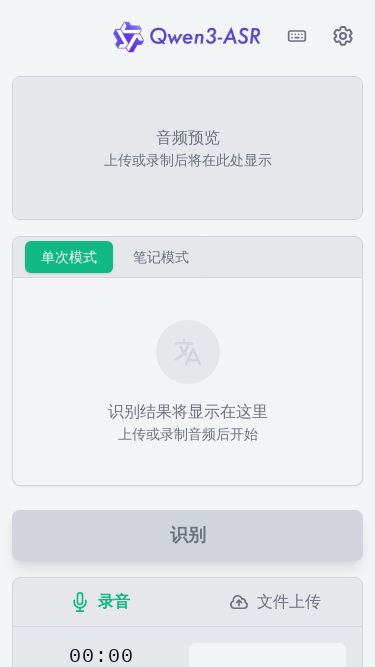

Waited 1 second for mobile layout to render
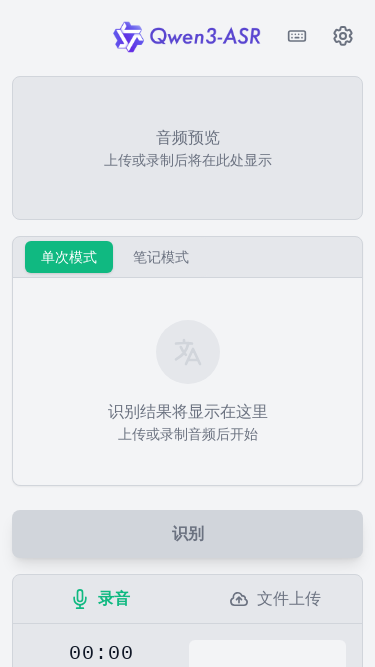

Root element is visible on mobile layout
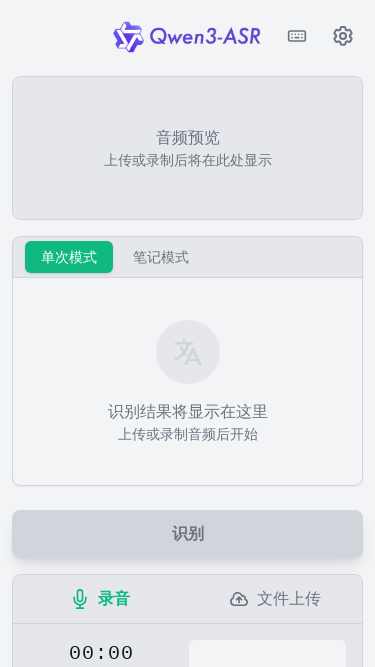

Retrieved root element HTML content
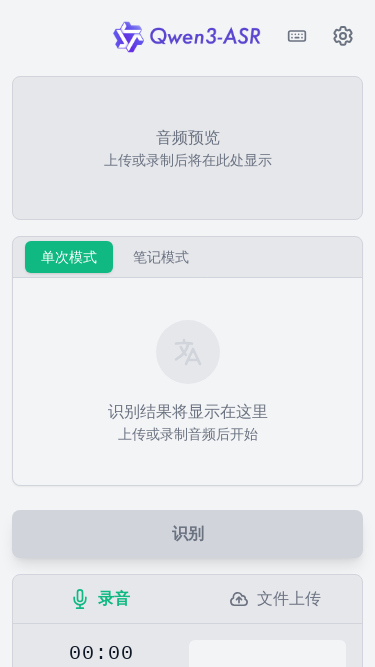

Verified root content has more than 100 characters
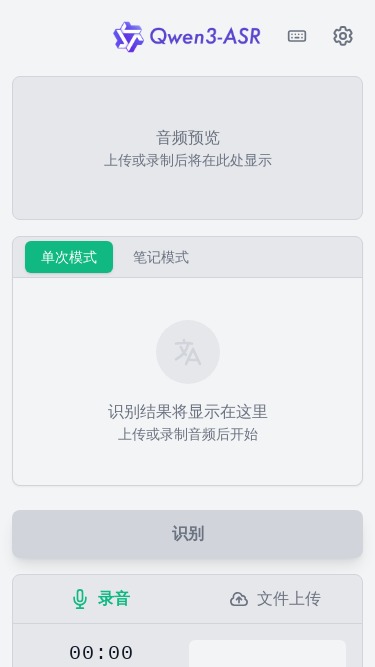

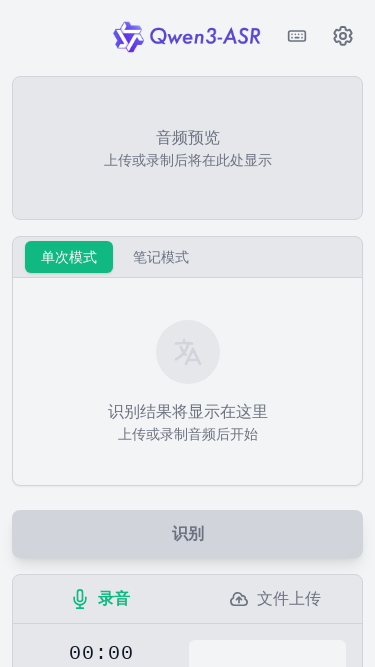